Tests the Start button on Example 2 page which shows a loading indicator then renders text that wasn't in DOM

Starting URL: https://the-internet.herokuapp.com/dynamic_loading/2

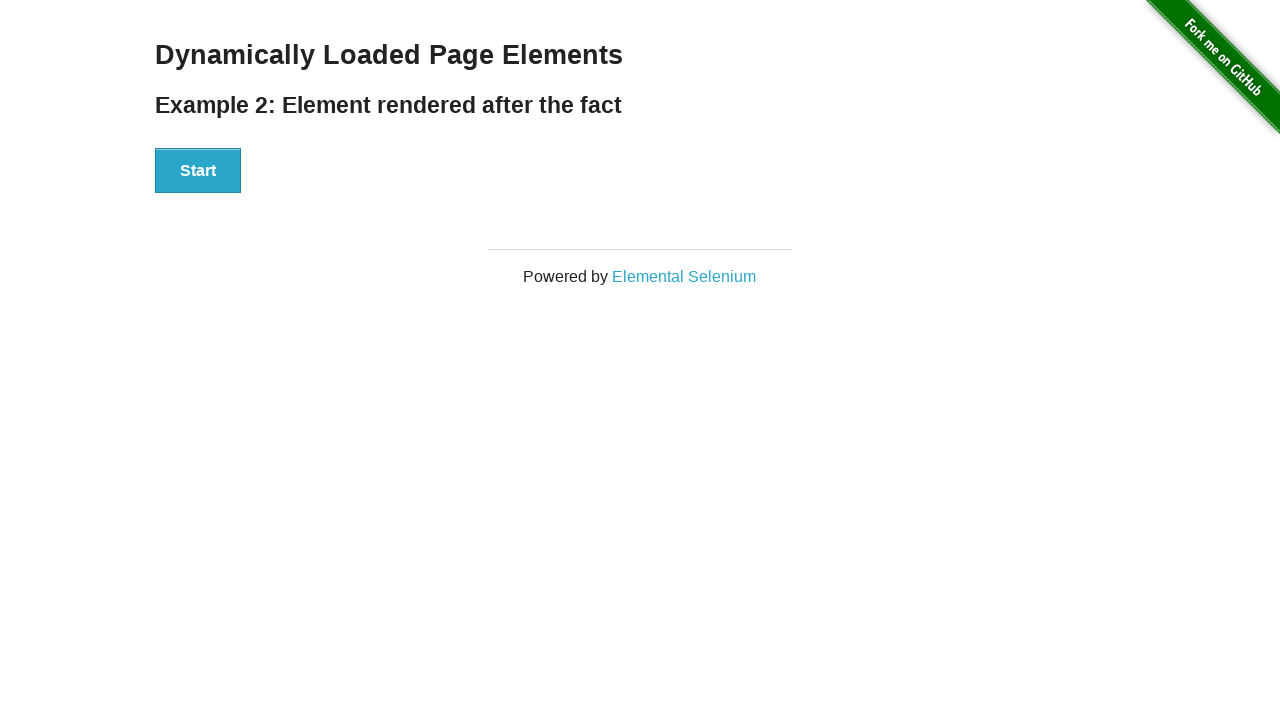

Clicked Start button on Example 2 page at (198, 171) on #start button
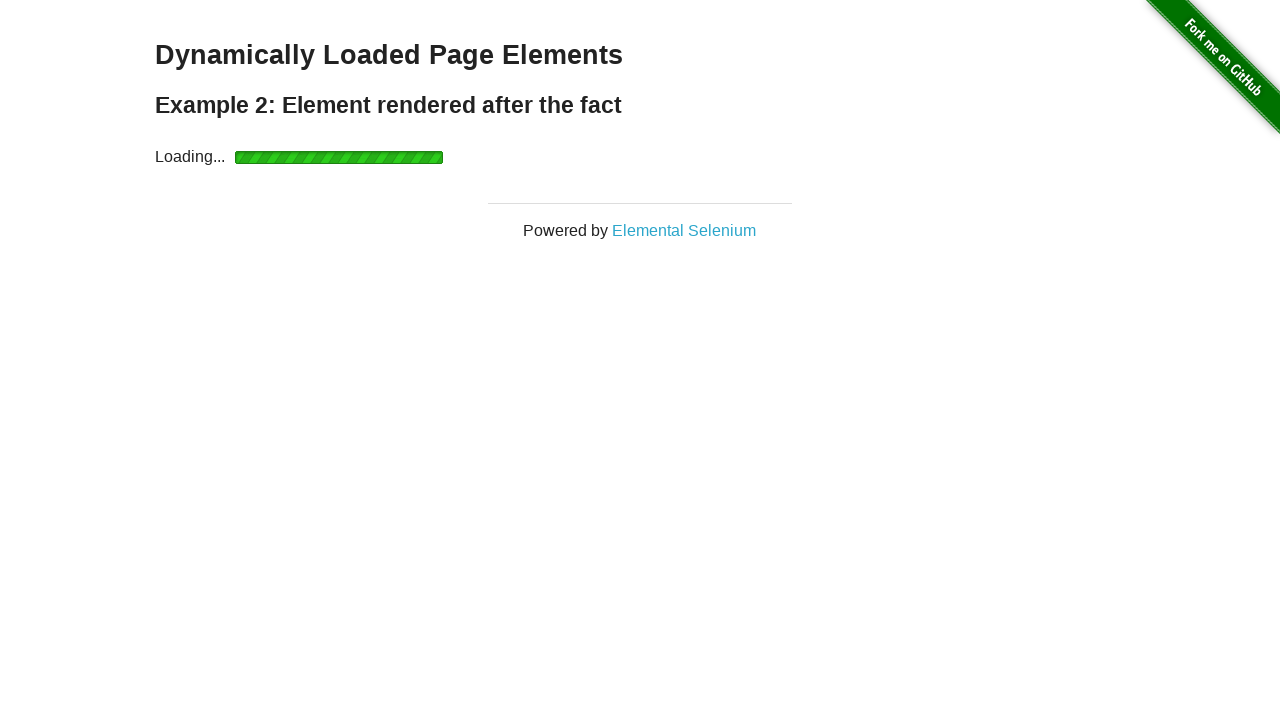

Loading indicator appeared
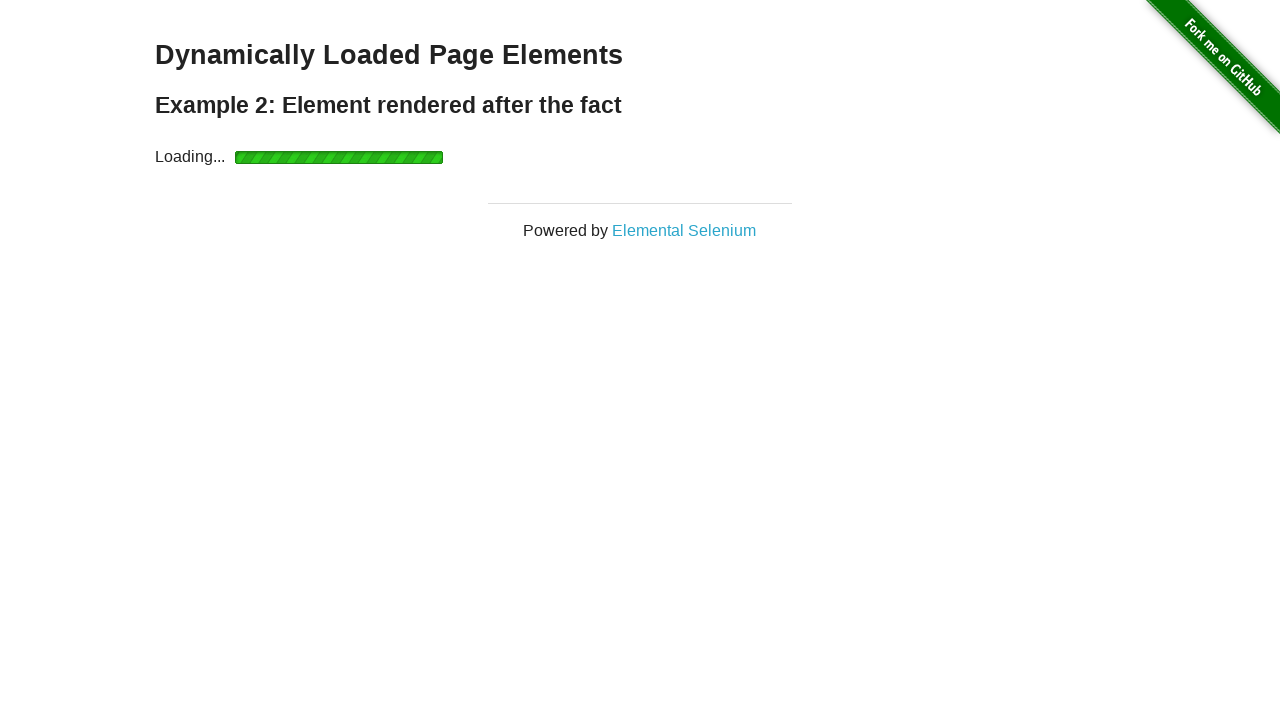

Hello World! text rendered in DOM after loading completed
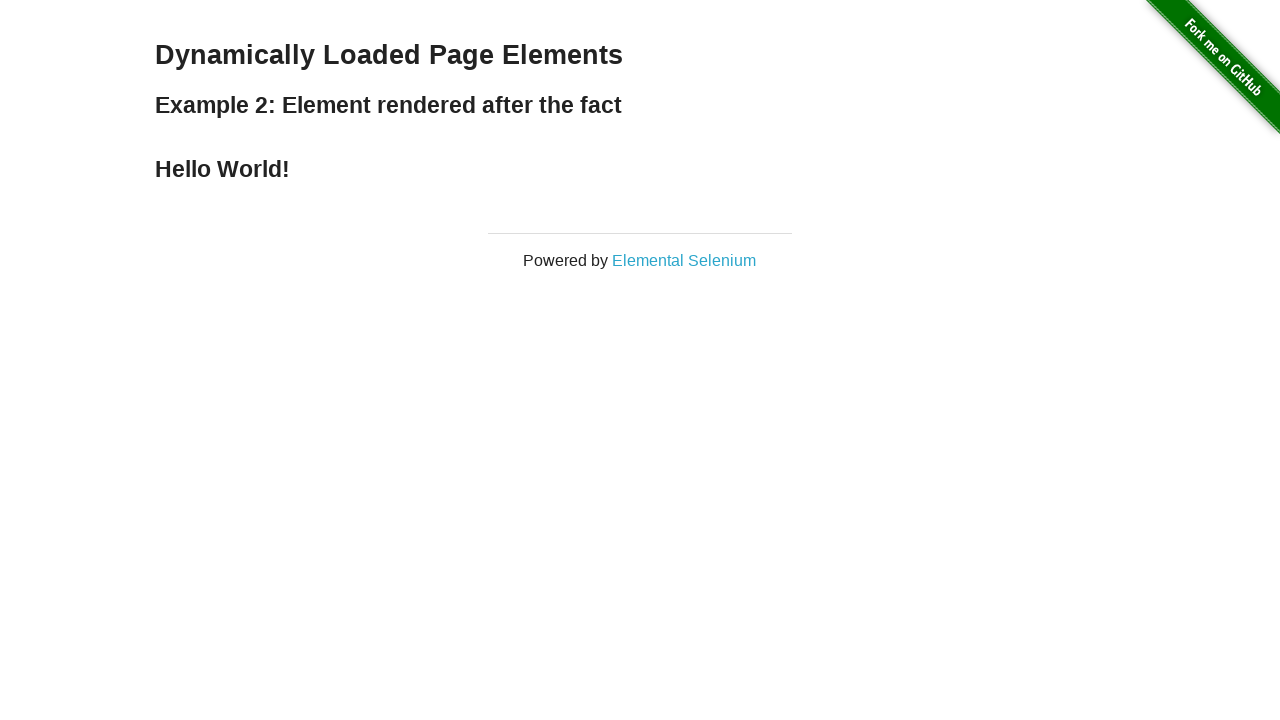

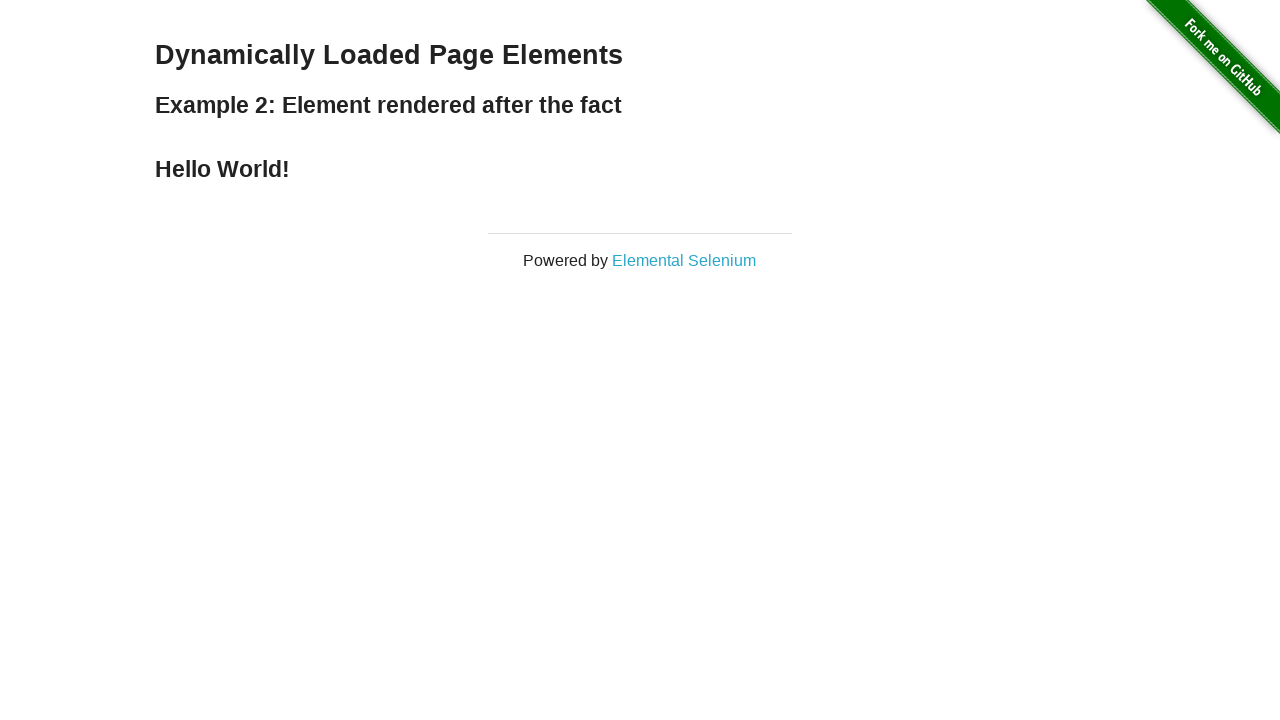